Tests marking all items as completed and then unchecking to clear the complete state.

Starting URL: https://demo.playwright.dev/todomvc

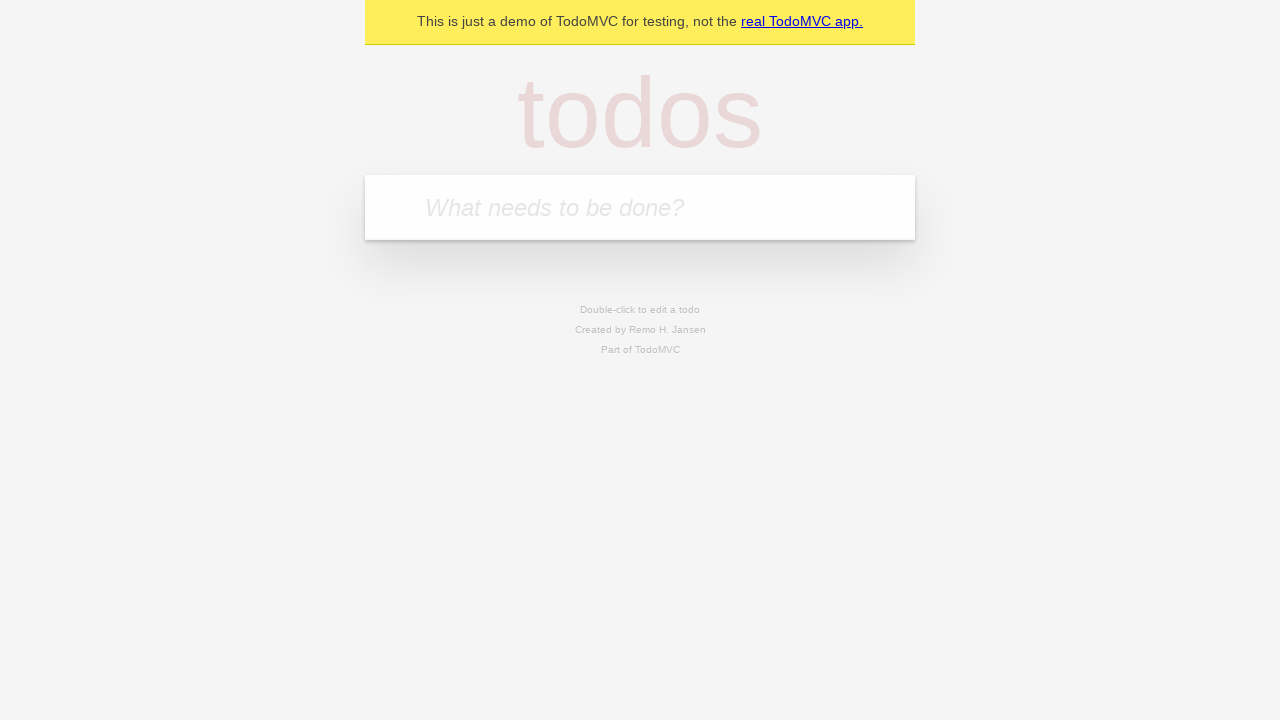

Filled todo input with 'buy some cheese' on internal:attr=[placeholder="What needs to be done?"i]
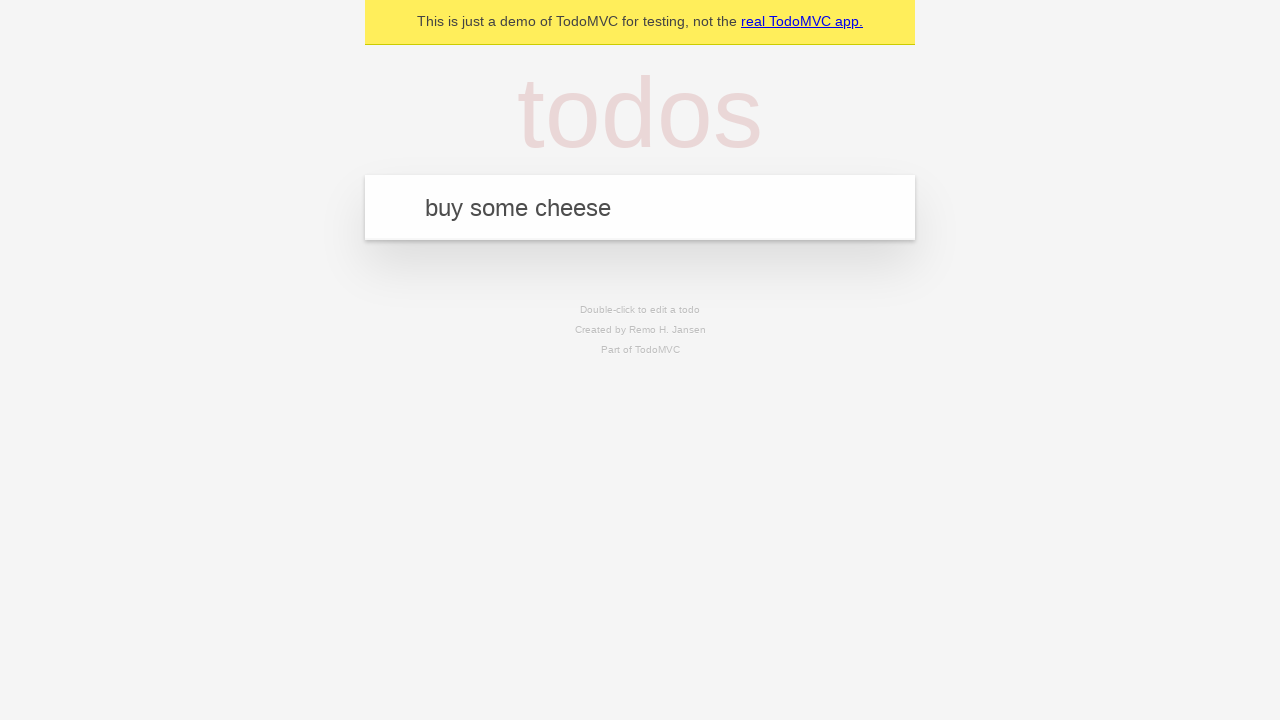

Pressed Enter to add first todo on internal:attr=[placeholder="What needs to be done?"i]
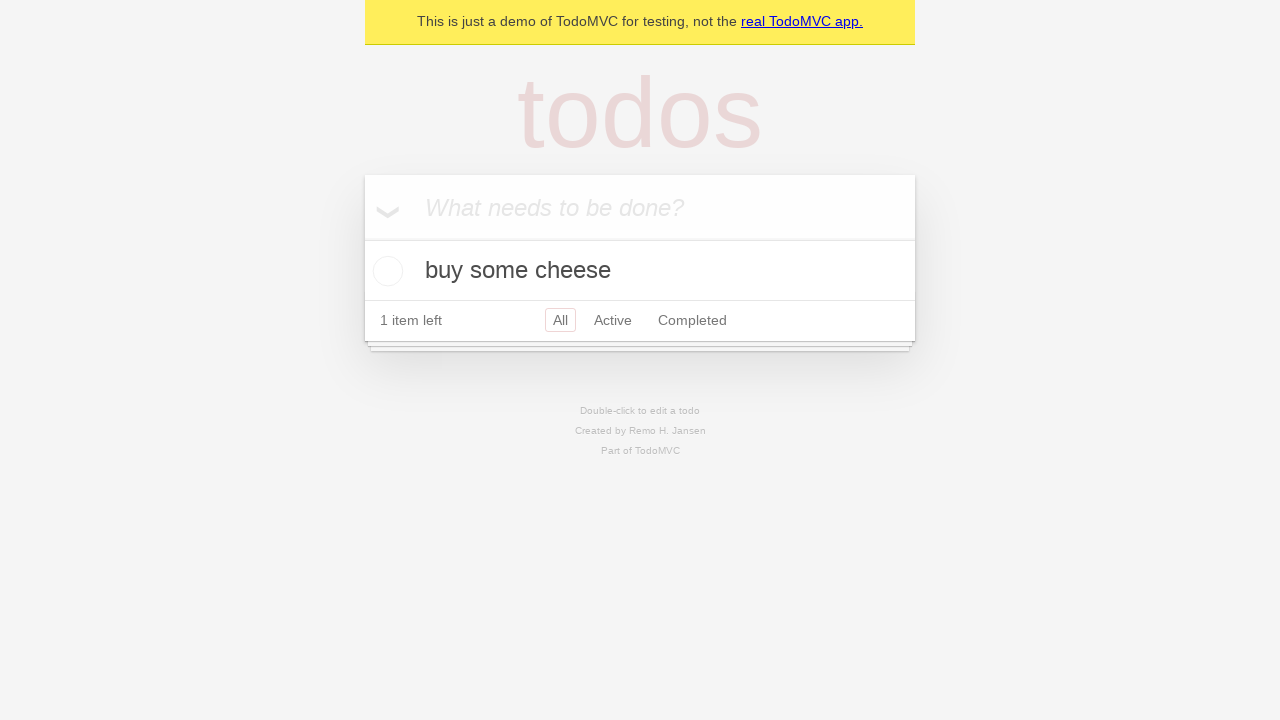

Filled todo input with 'feed the cat' on internal:attr=[placeholder="What needs to be done?"i]
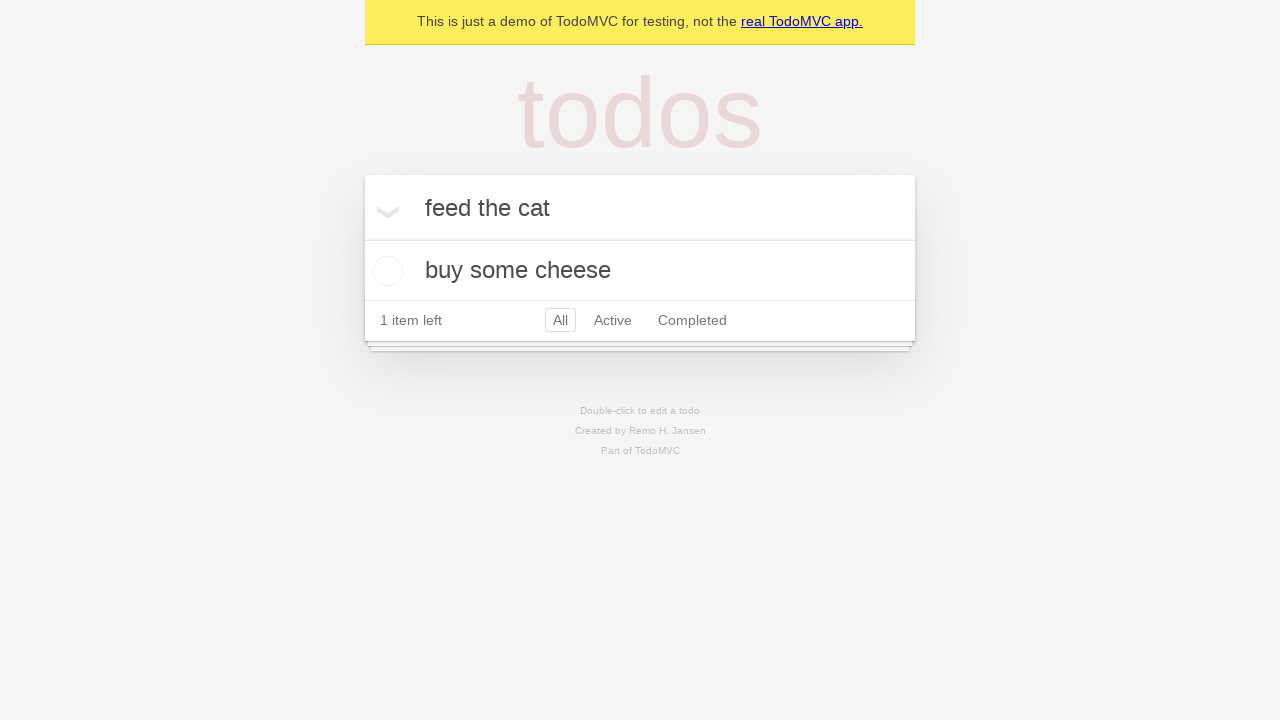

Pressed Enter to add second todo on internal:attr=[placeholder="What needs to be done?"i]
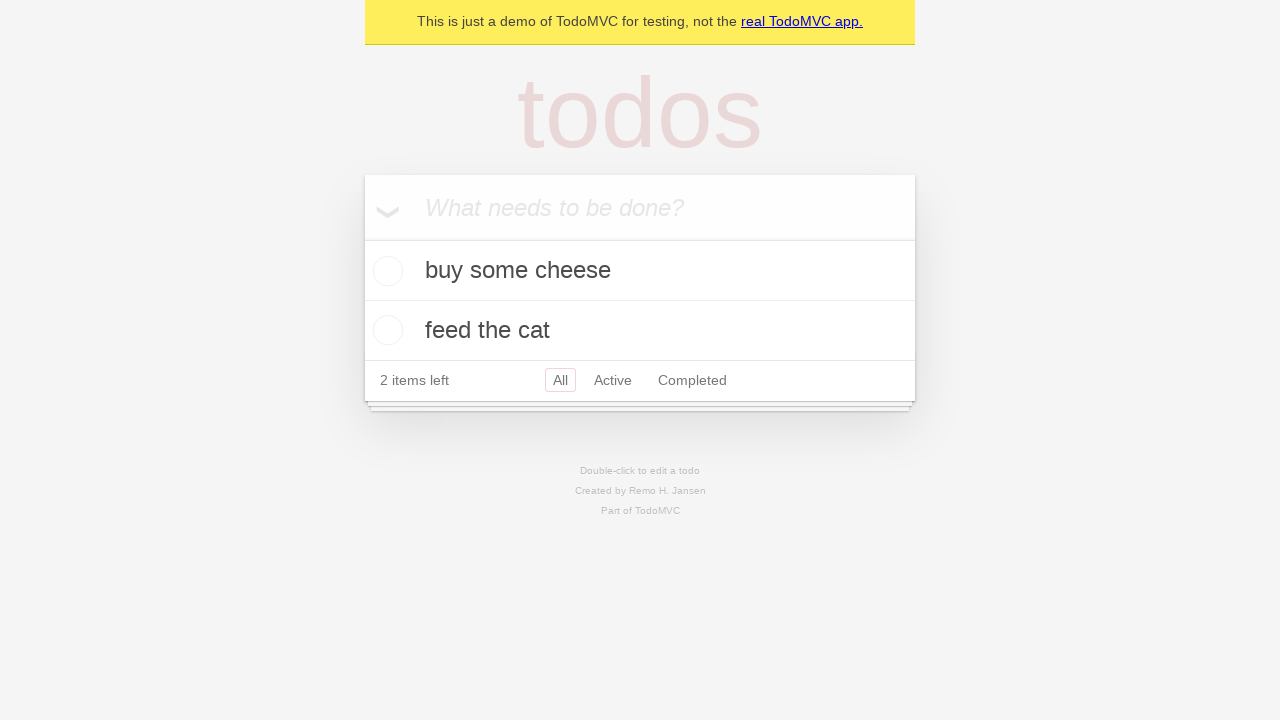

Filled todo input with 'book a doctors appointment' on internal:attr=[placeholder="What needs to be done?"i]
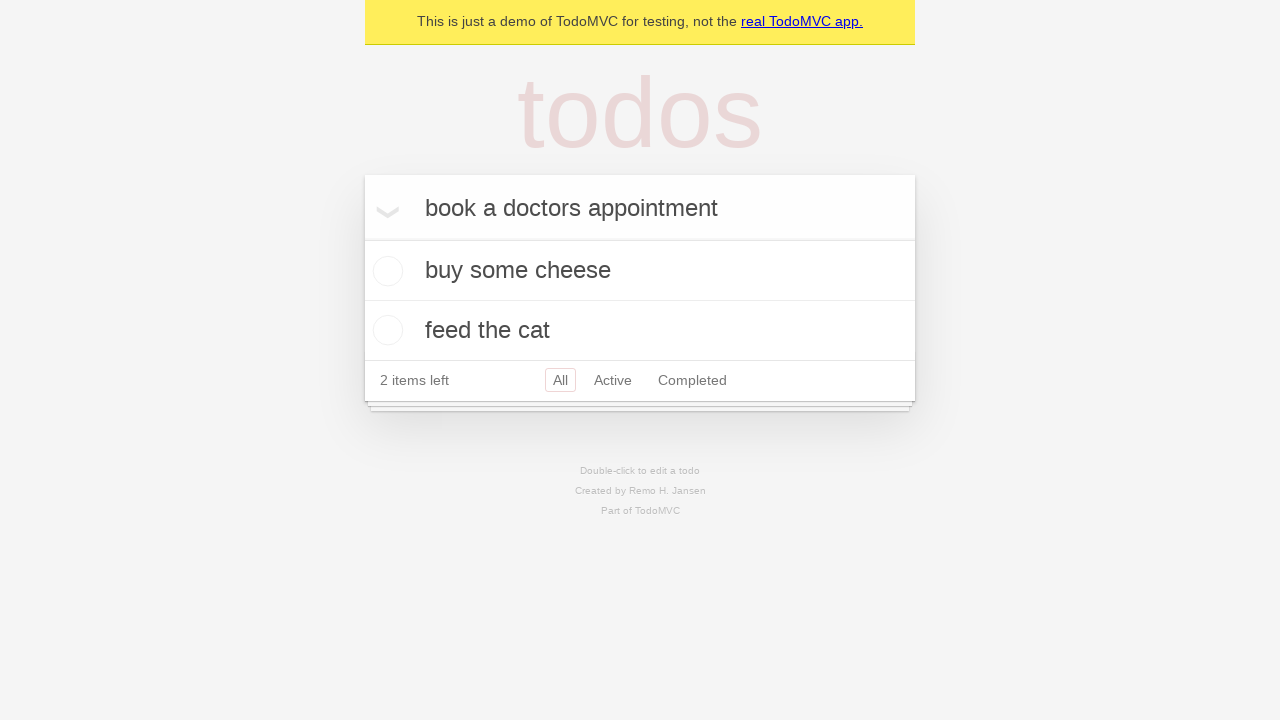

Pressed Enter to add third todo on internal:attr=[placeholder="What needs to be done?"i]
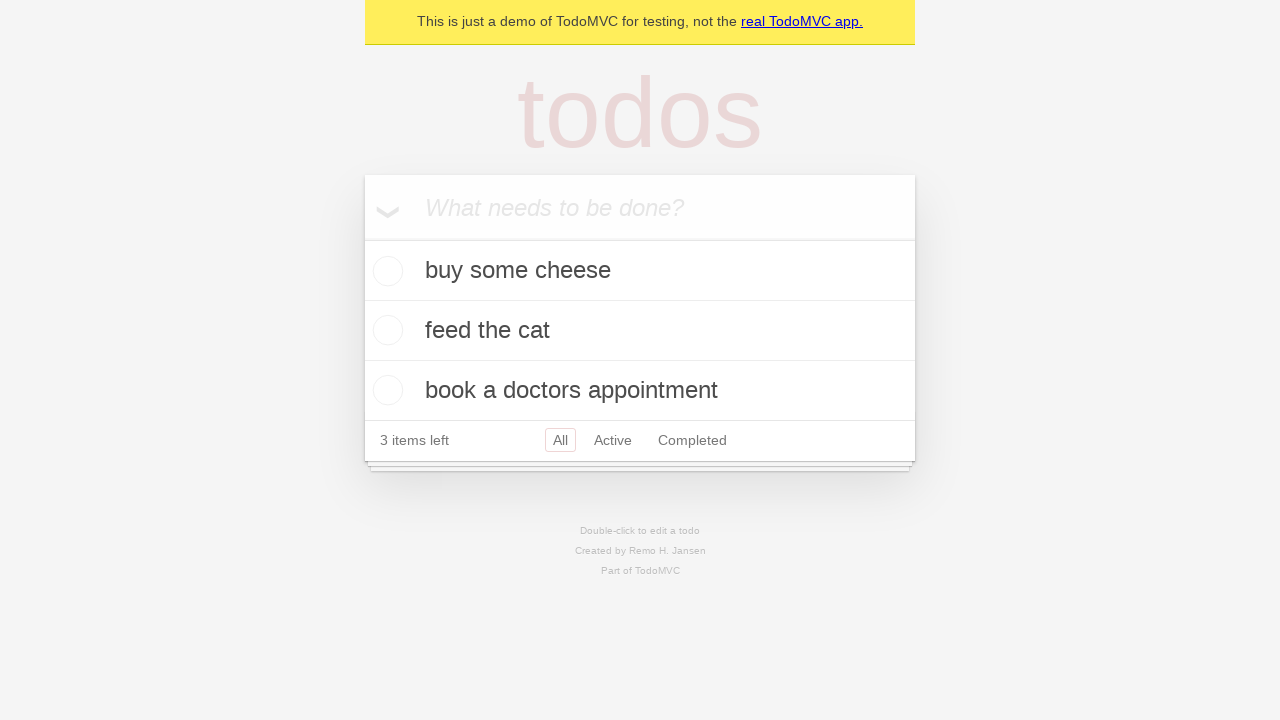

Checked 'Mark all as complete' to mark all todos as completed at (362, 238) on internal:label="Mark all as complete"i
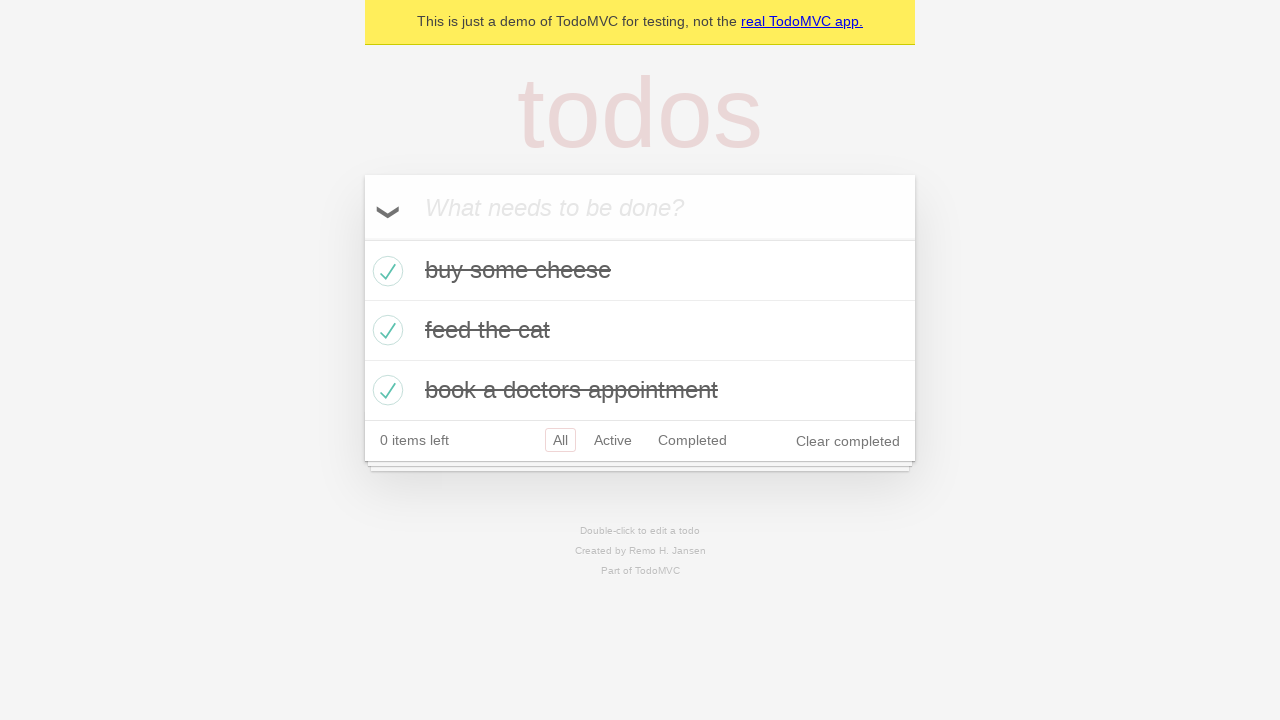

Unchecked 'Mark all as complete' to clear completed state at (362, 238) on internal:label="Mark all as complete"i
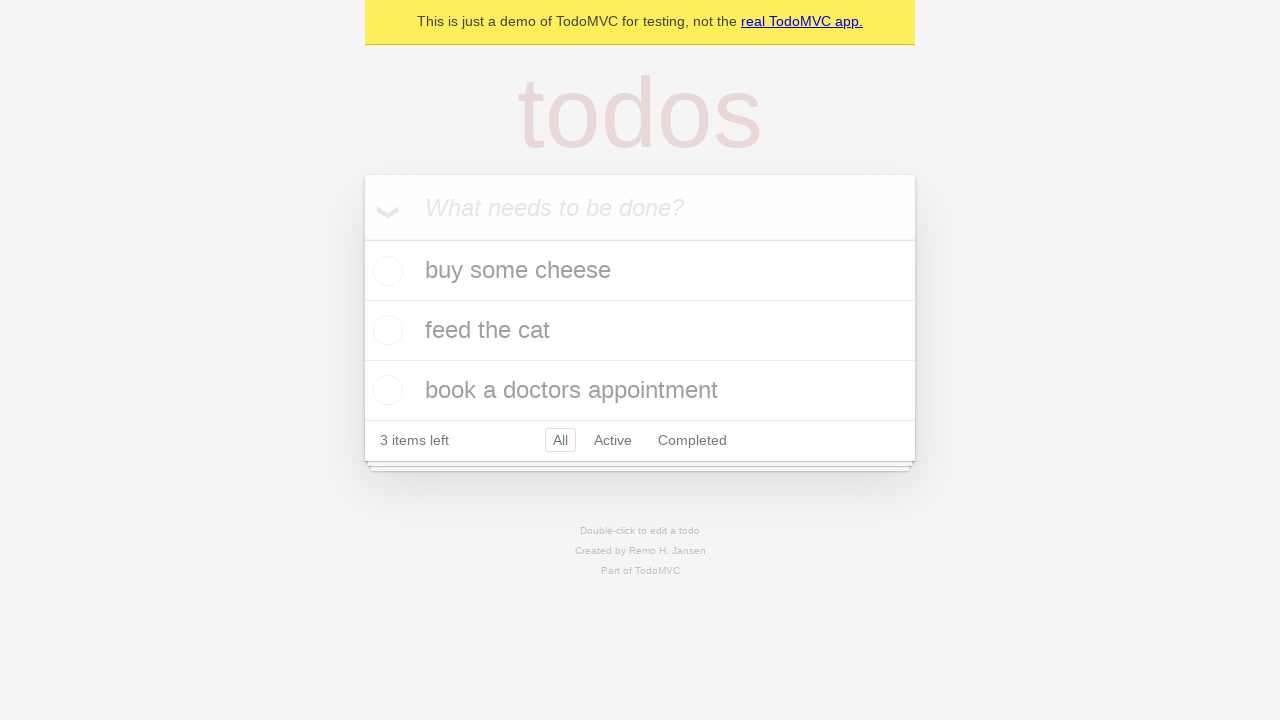

Waited 500ms for UI to update to uncompleted state
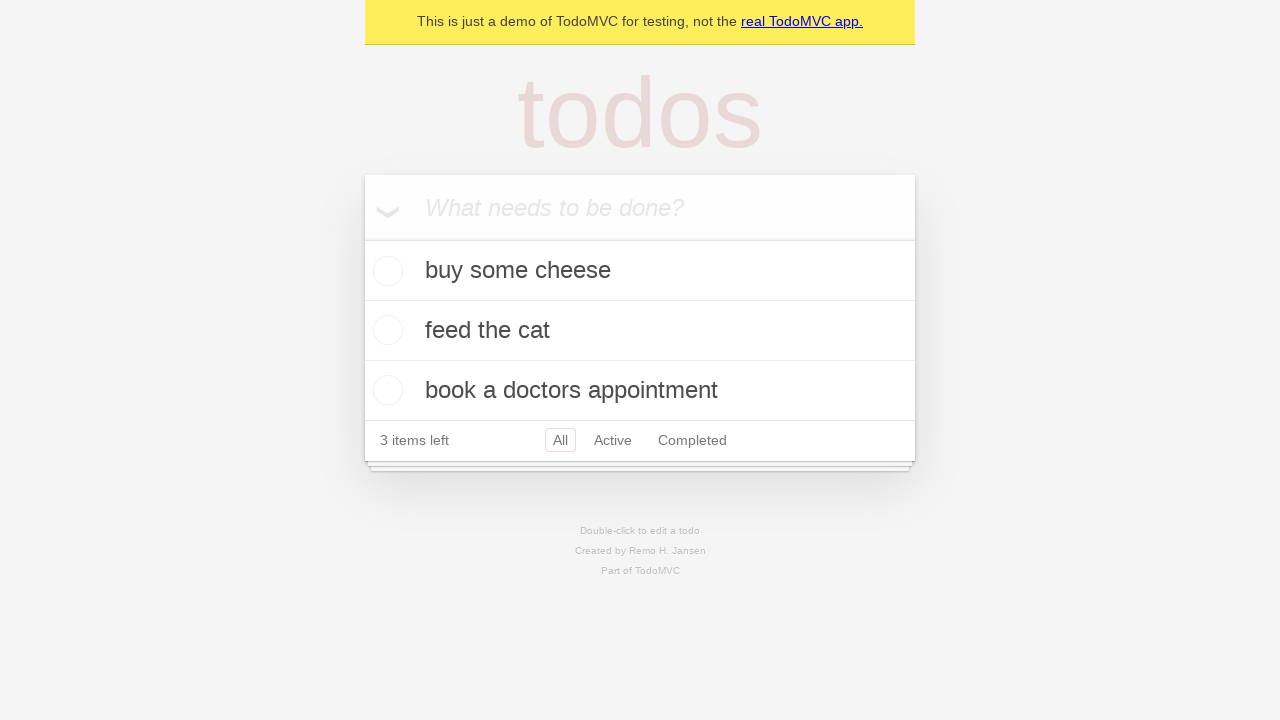

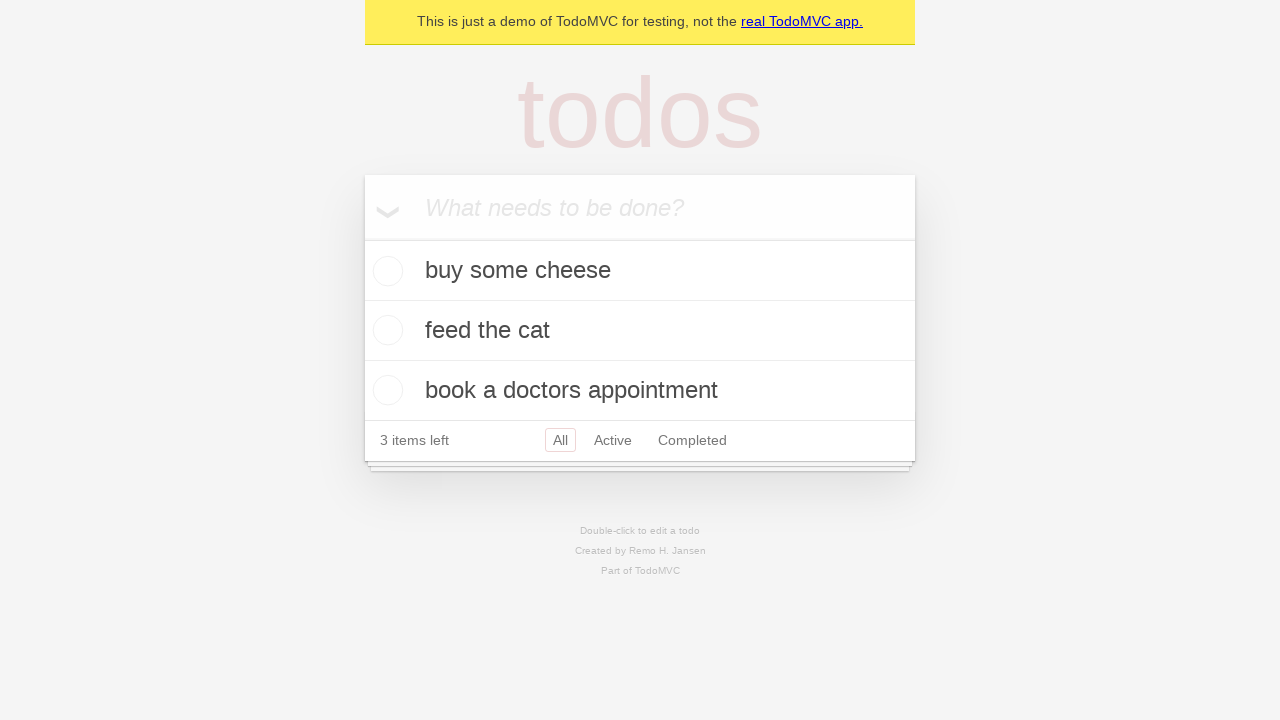